Tests handling of a simple information alert by switching to iframe, triggering the alert, and accepting it

Starting URL: https://www.w3schools.com/jsref/tryit.asp?filename=tryjsref_alert

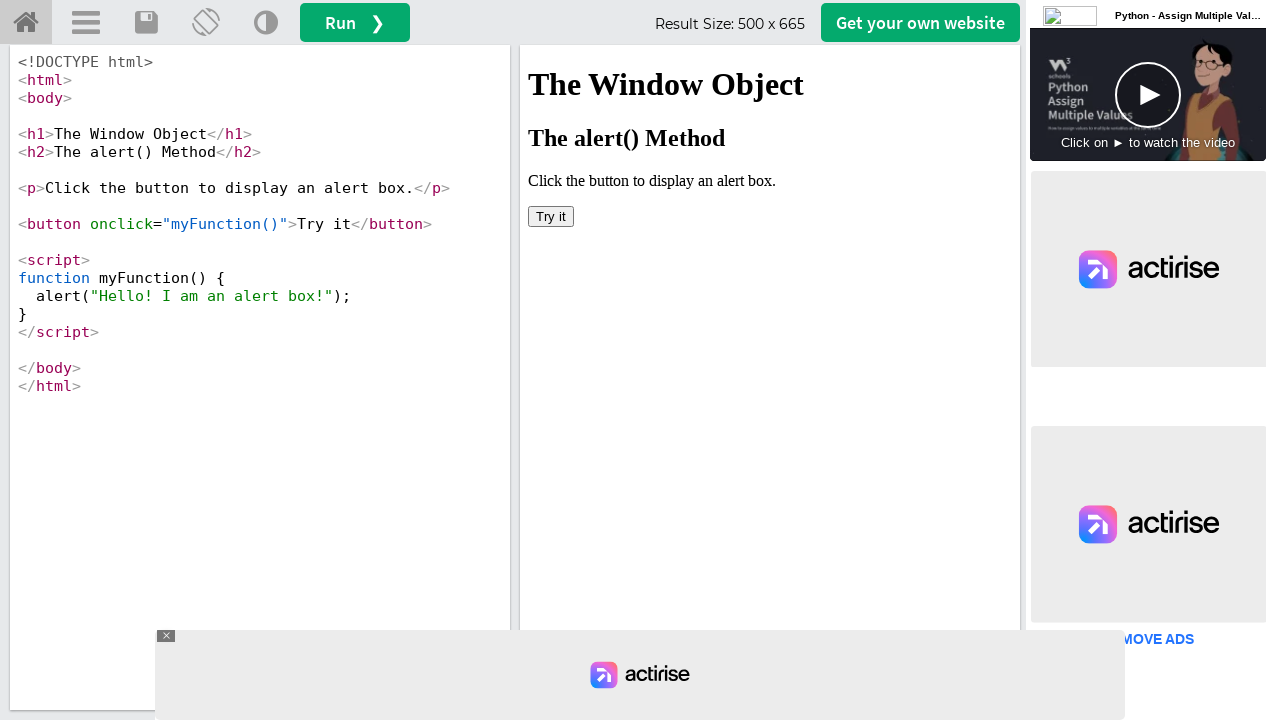

Located iframe with id 'iframeResult' containing the demo
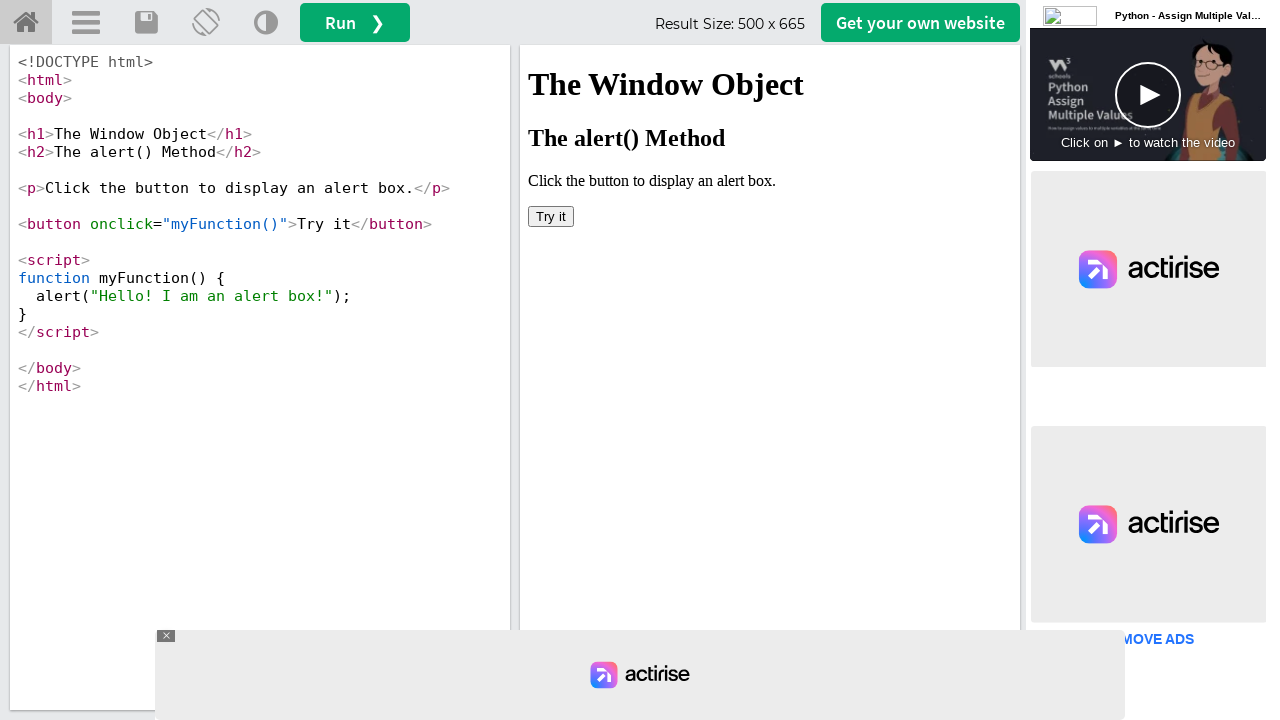

Clicked button to trigger the alert dialog at (551, 216) on iframe[id='iframeResult'] >> internal:control=enter-frame >> button[onClick='myF
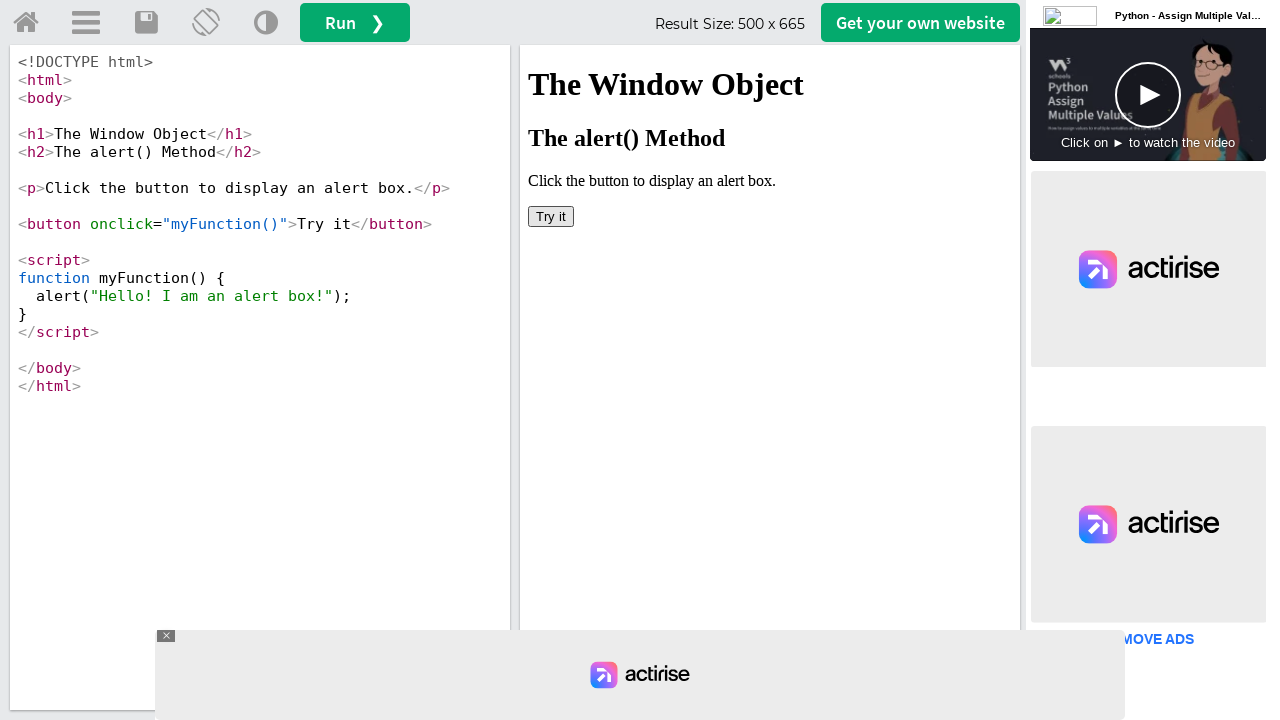

Set up dialog handler to accept the alert
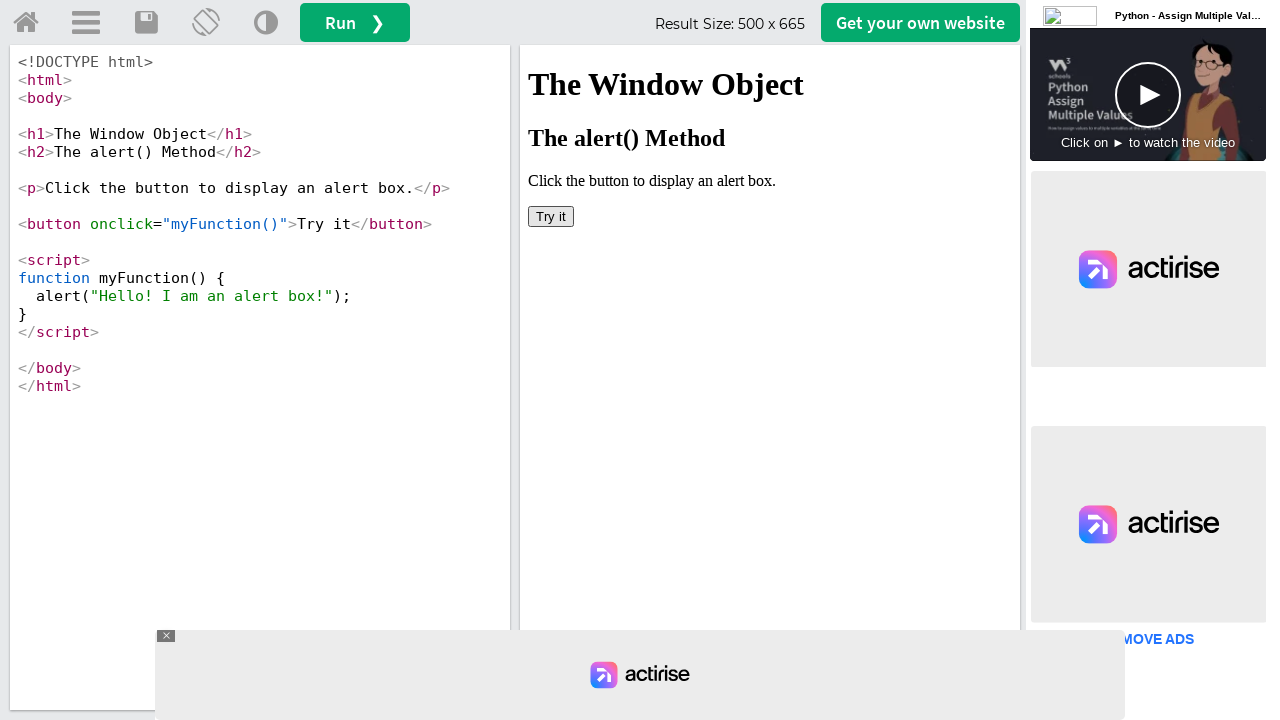

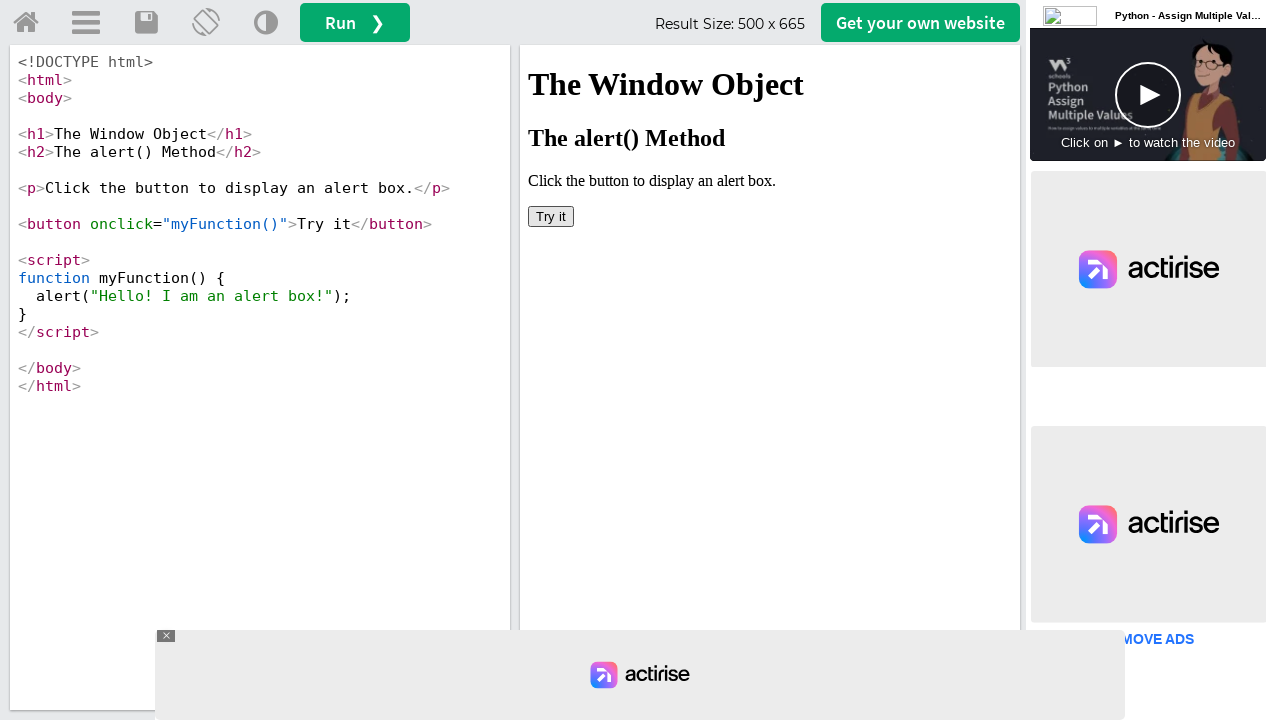